Tests handling of a simple JavaScript alert by clicking a button that triggers the alert and accepting it

Starting URL: https://testautomationpractice.blogspot.com/

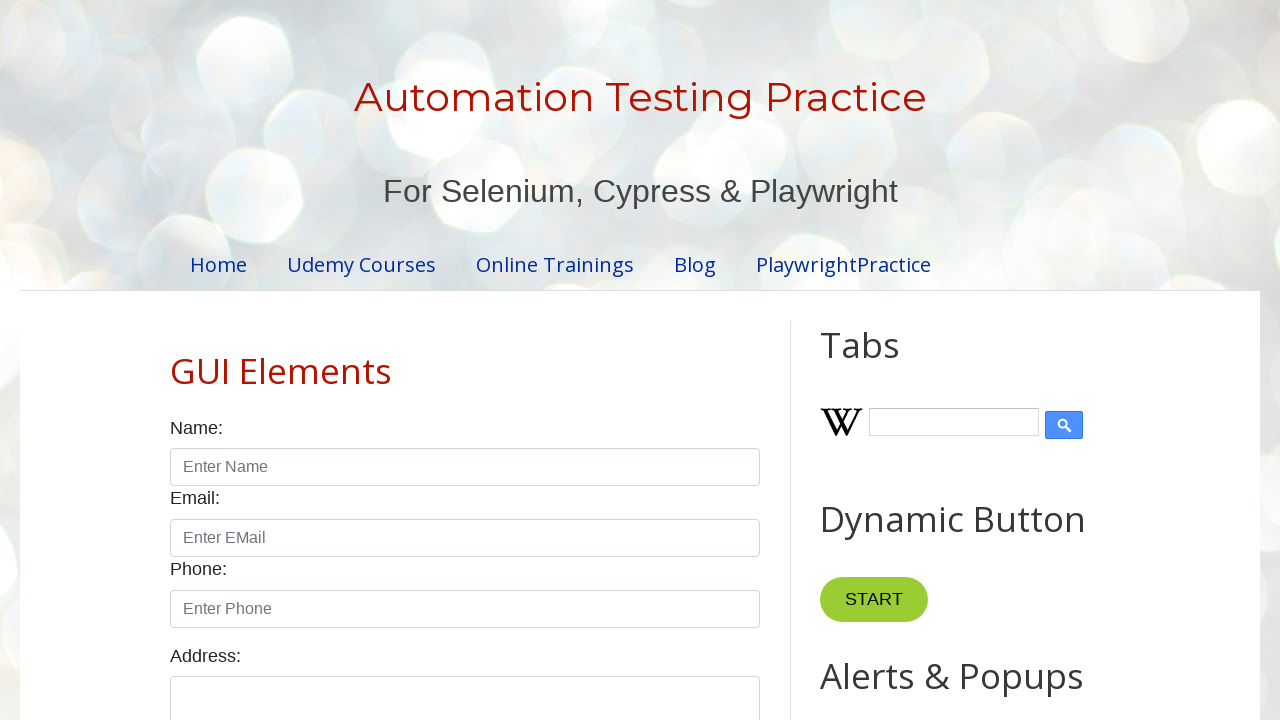

Set up dialog handler to accept alerts
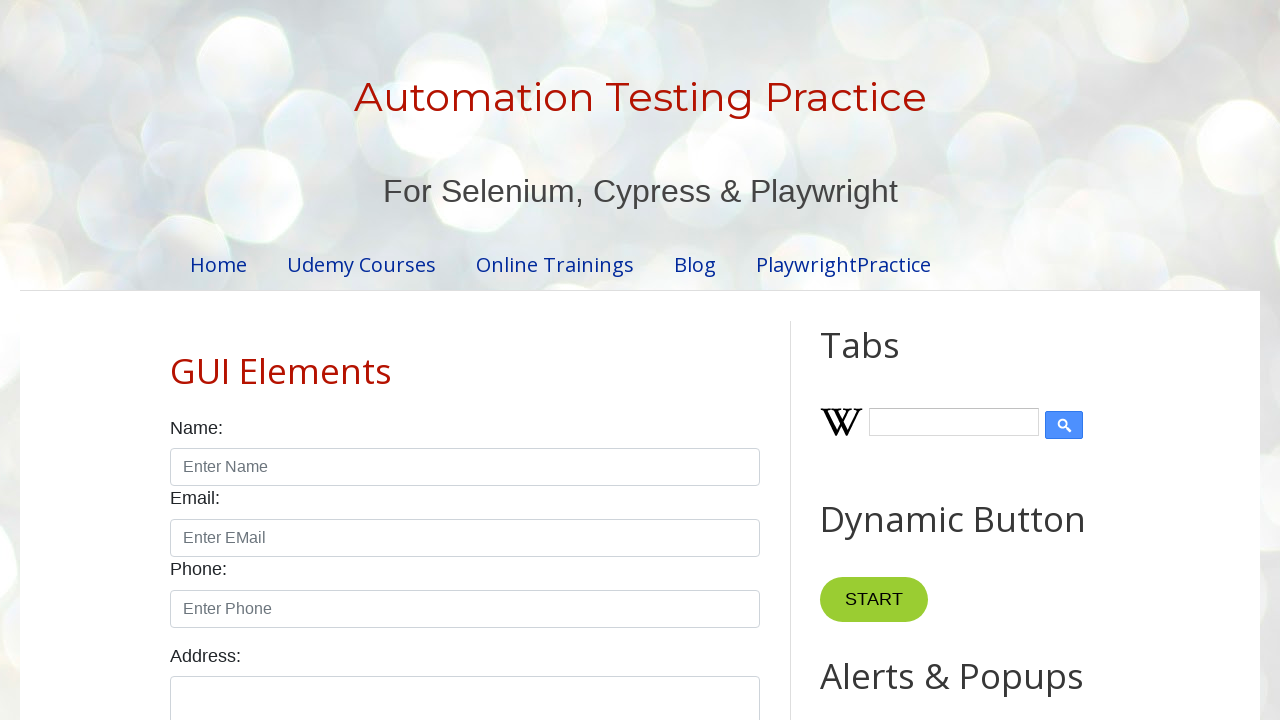

Clicked alert button to trigger JavaScript alert at (888, 361) on #alertBtn
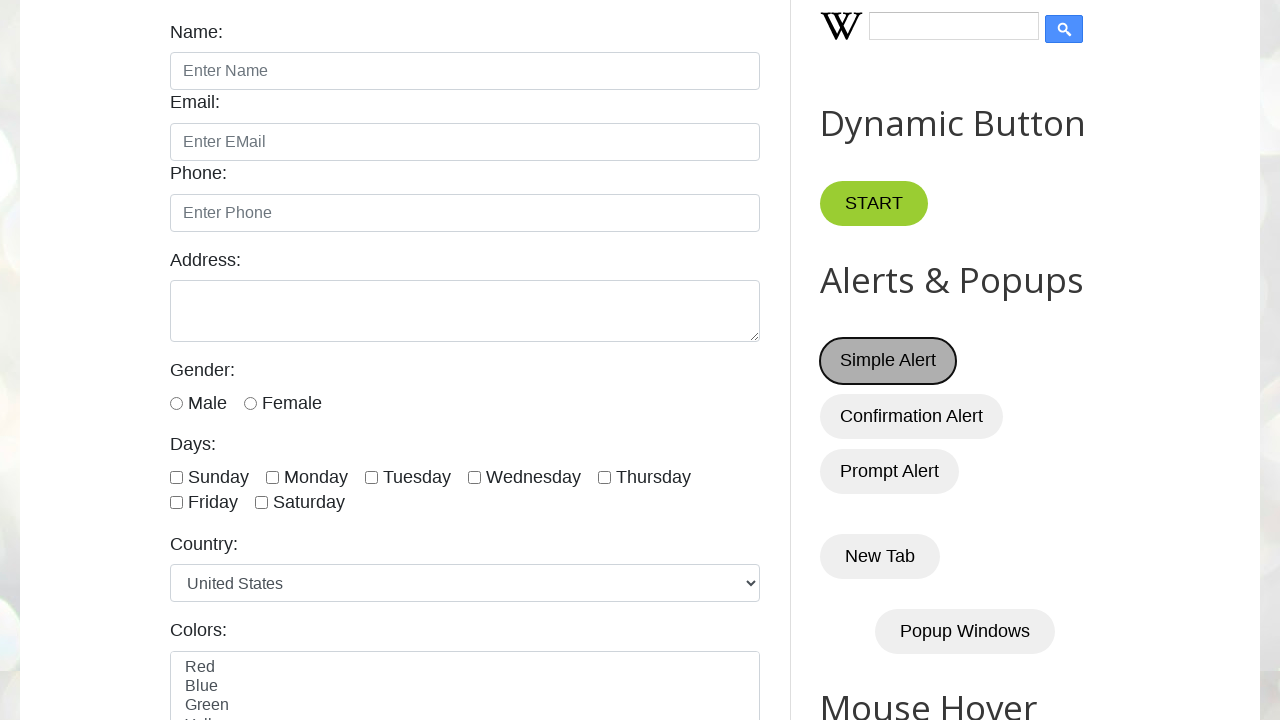

Waited for alert dialog to be handled
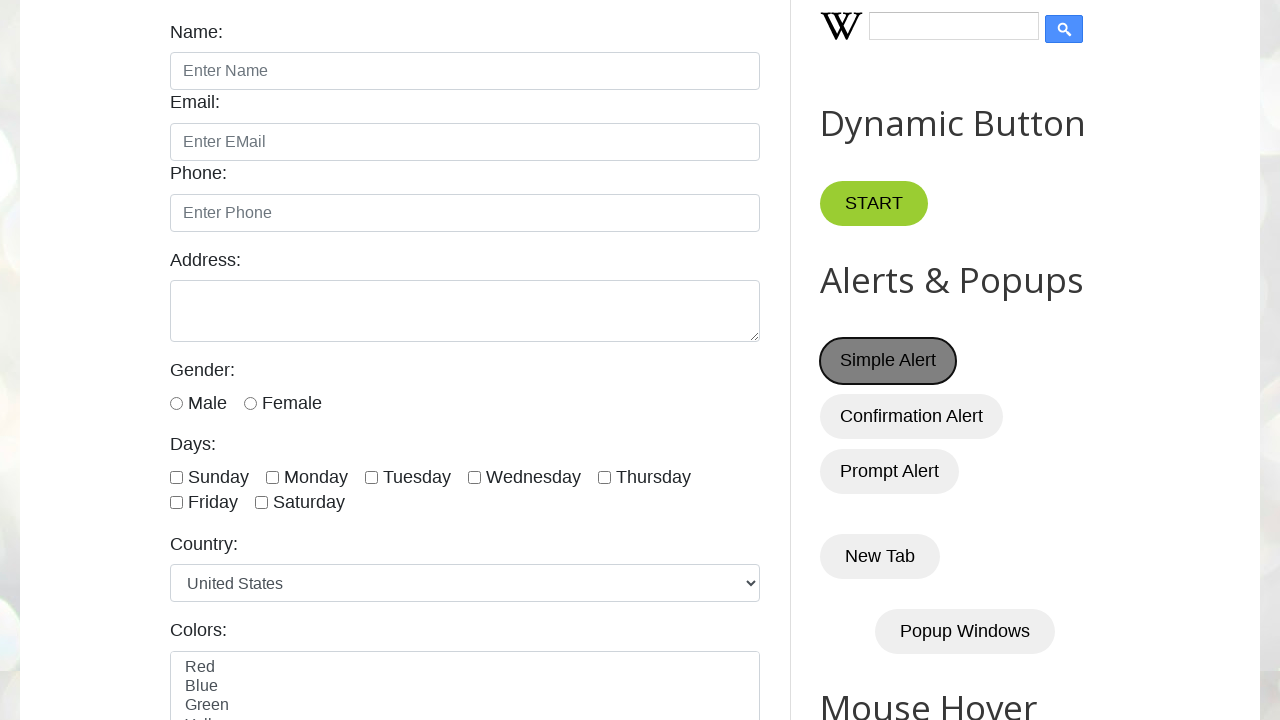

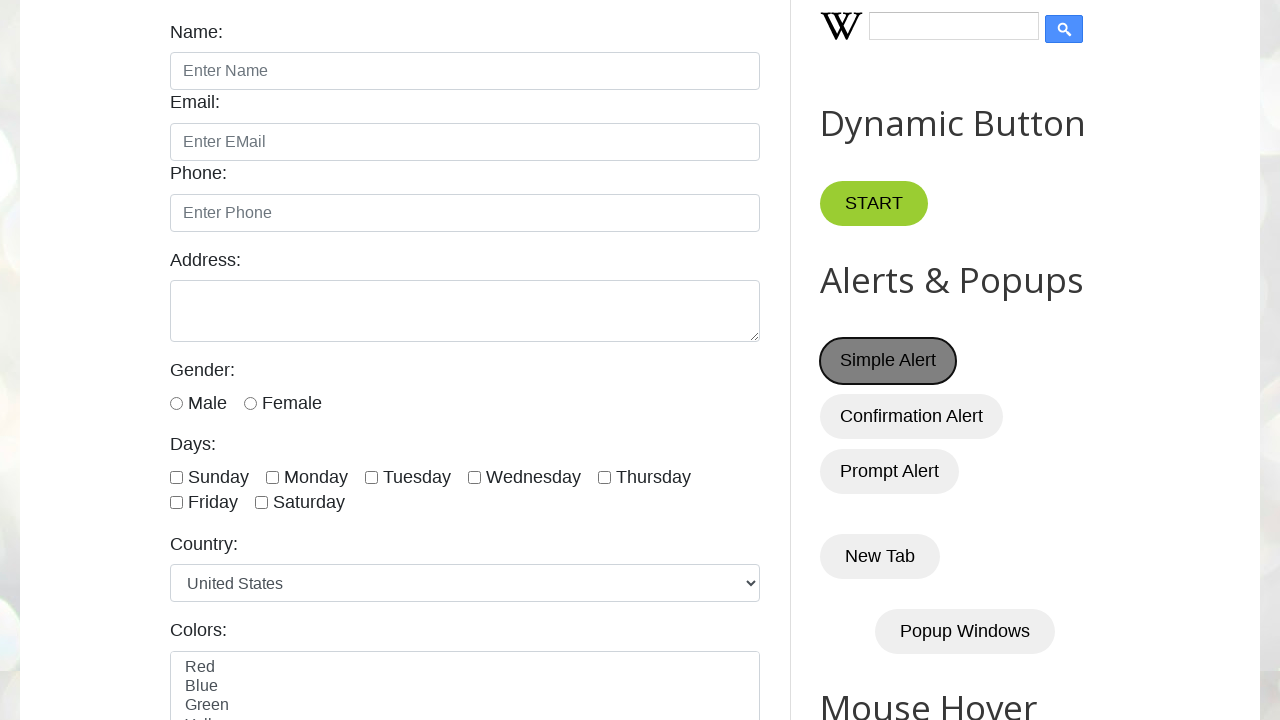